Navigates to an HTML forms tutorial page and interacts with radio button elements in a table, verifying they are present and accessible.

Starting URL: http://www.echoecho.com/htmlforms10.htm

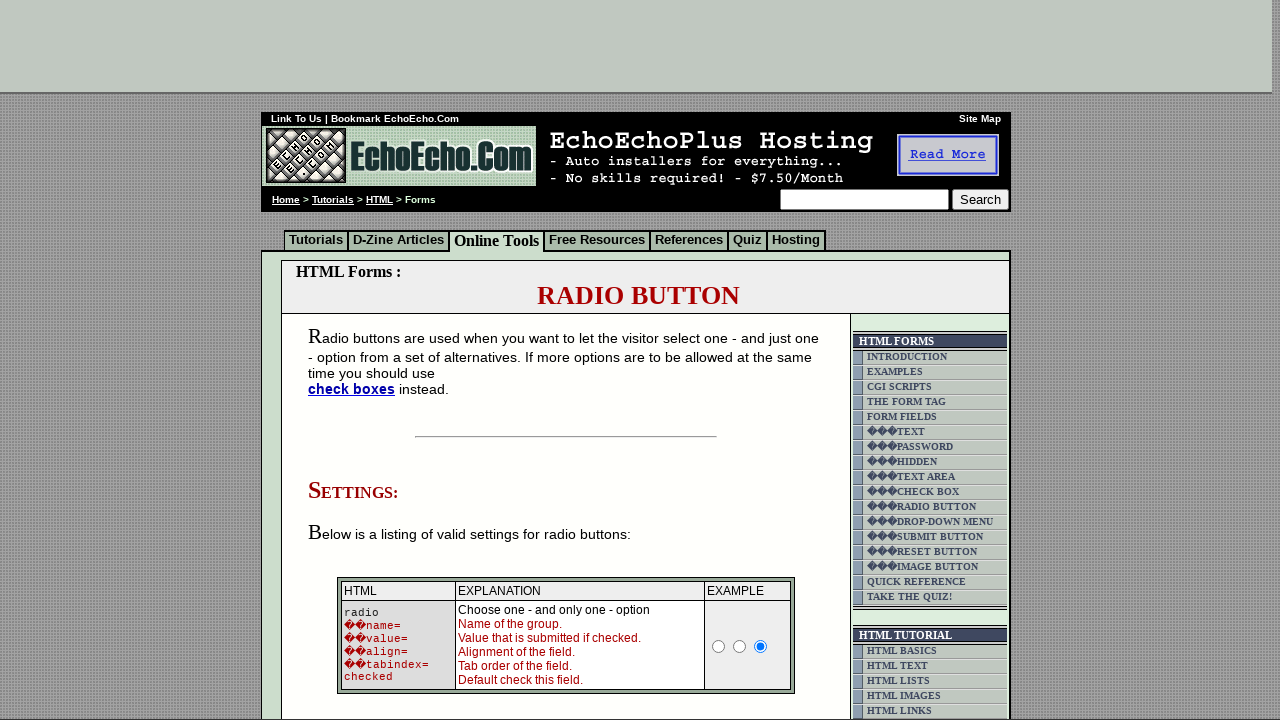

Navigated to HTML forms tutorial page
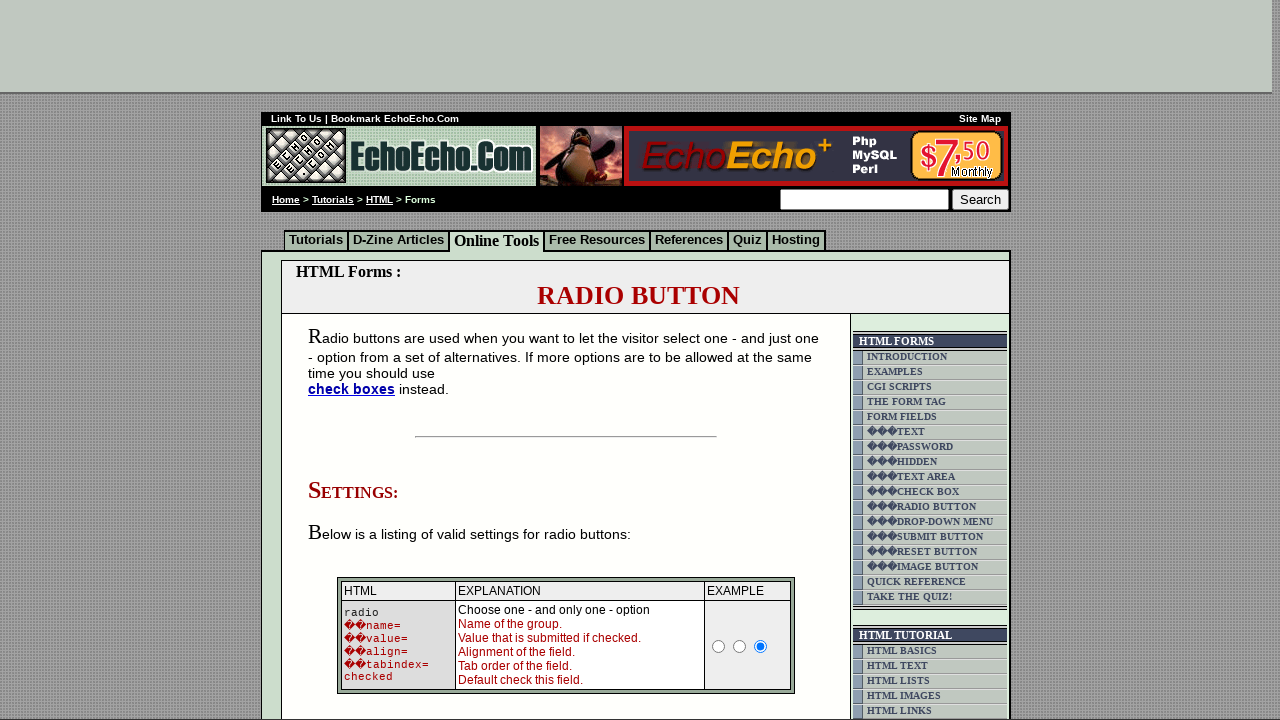

Form table with radio buttons loaded
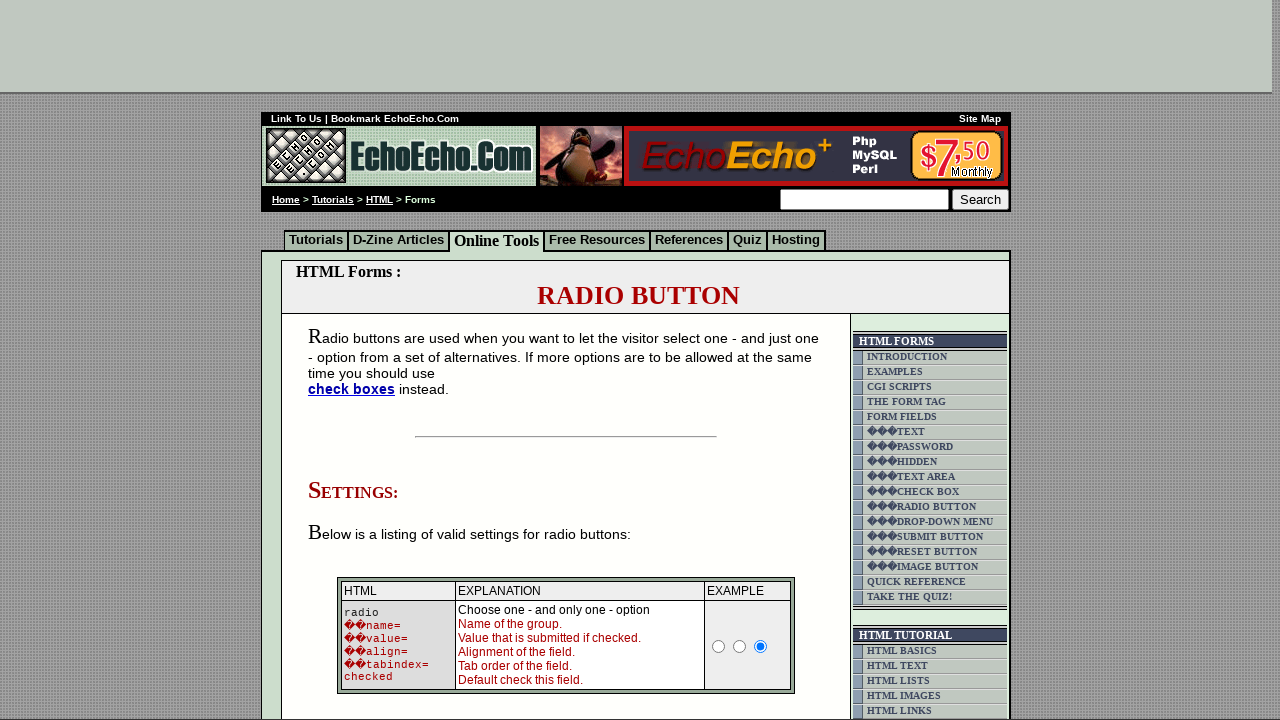

Located radio buttons in form table
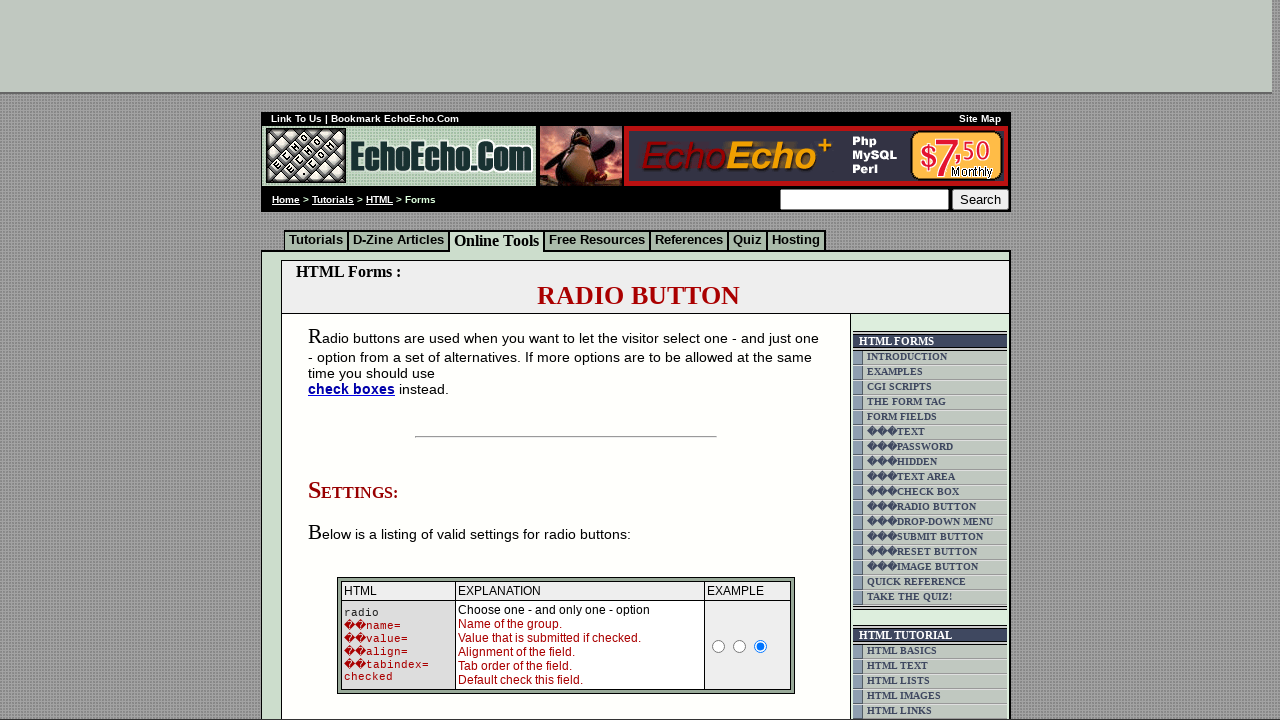

First radio button is present and accessible
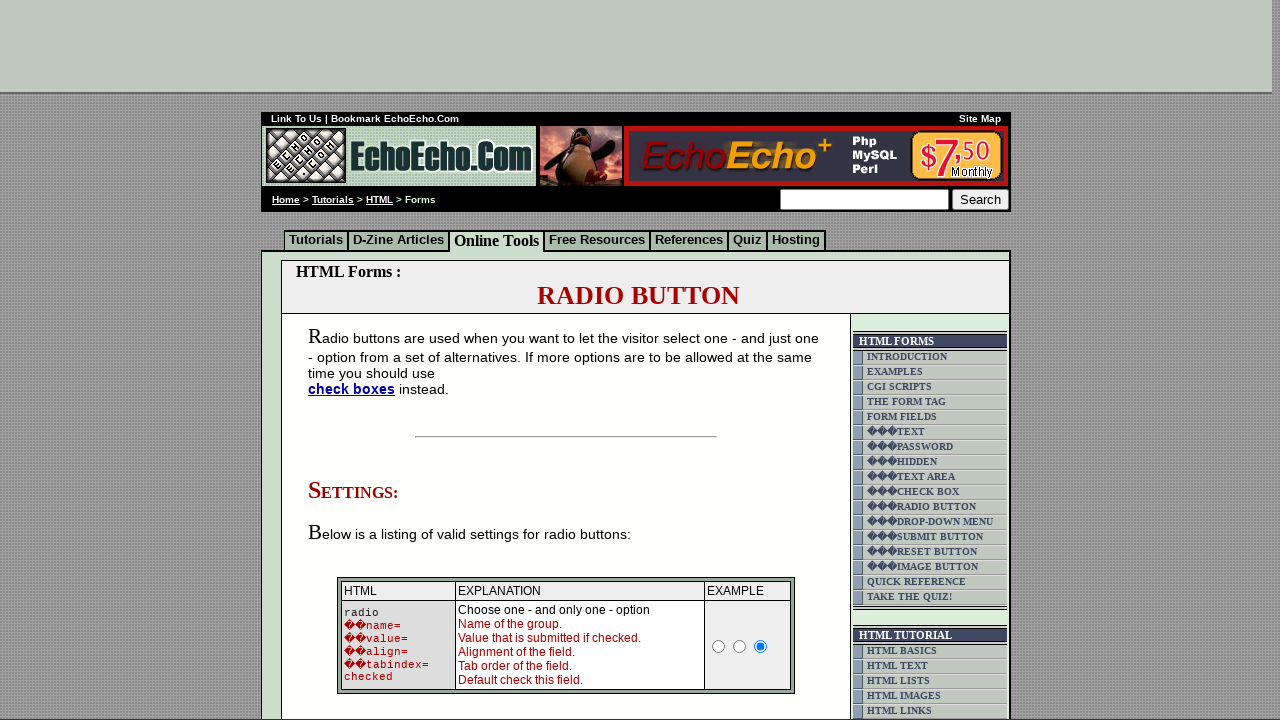

Clicked first radio button at (719, 646) on form table input[type='radio'] >> nth=0
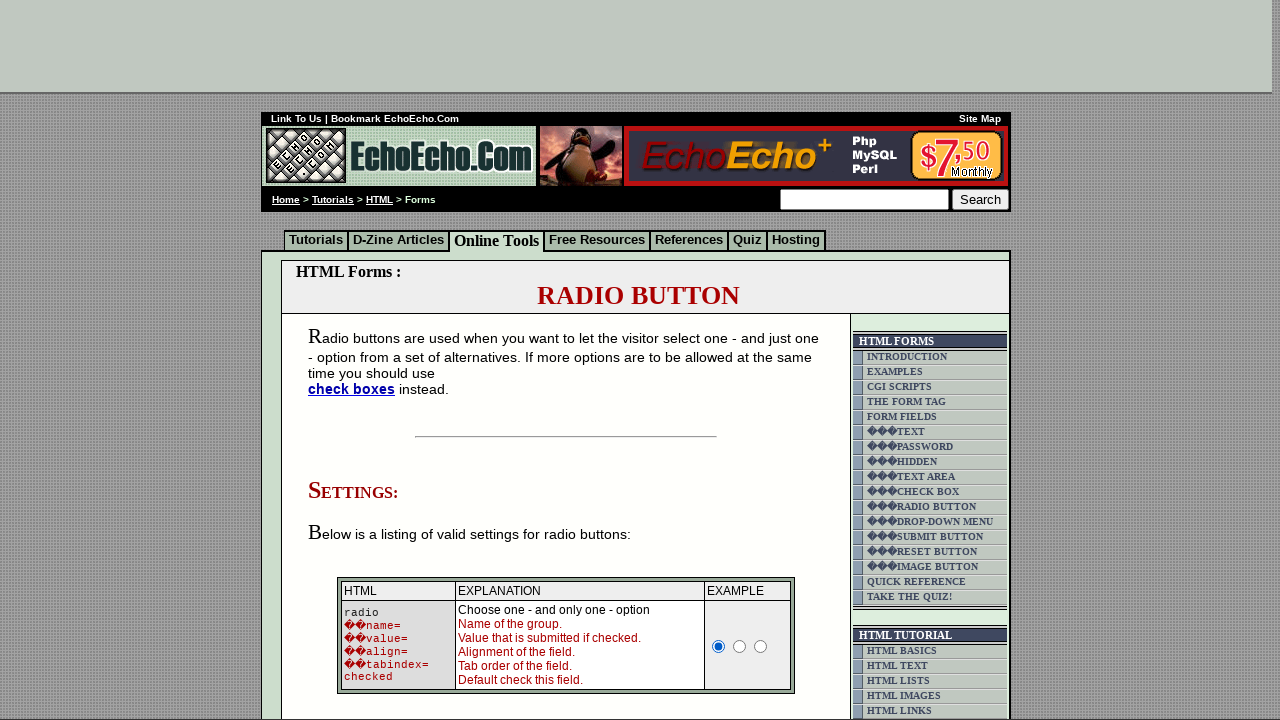

Clicked second radio button to verify selection change at (740, 646) on form table input[type='radio'] >> nth=1
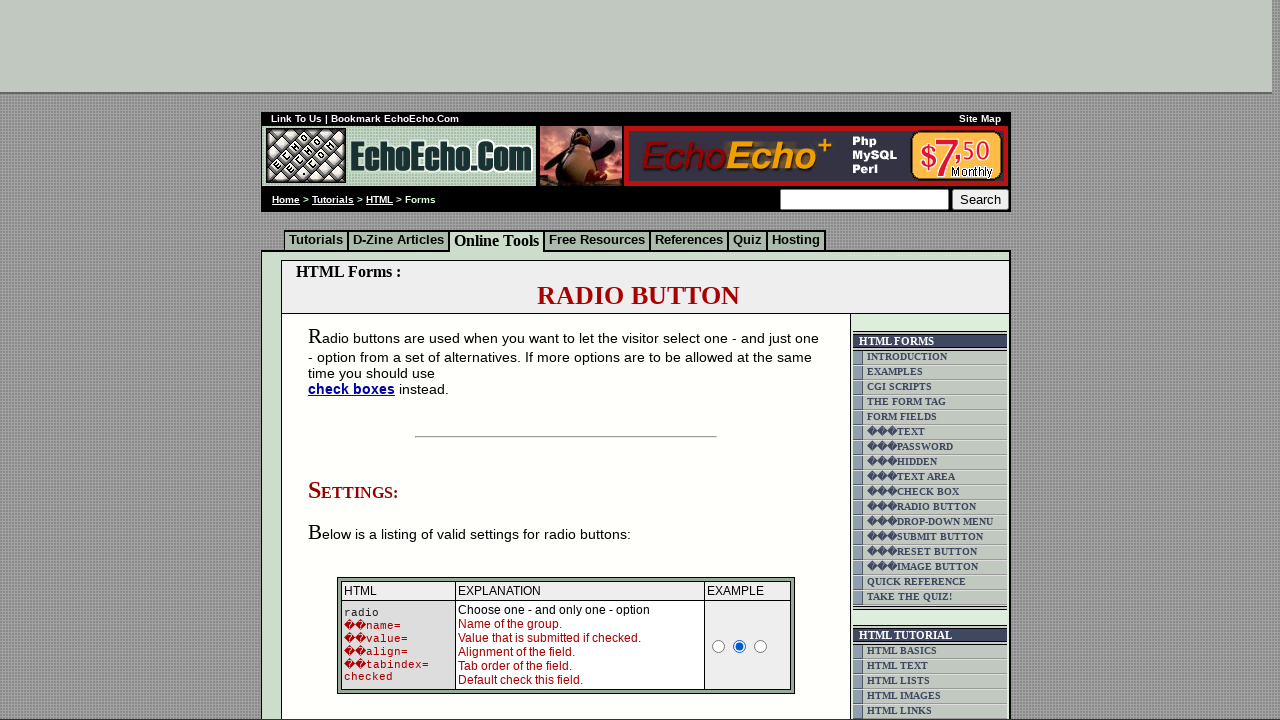

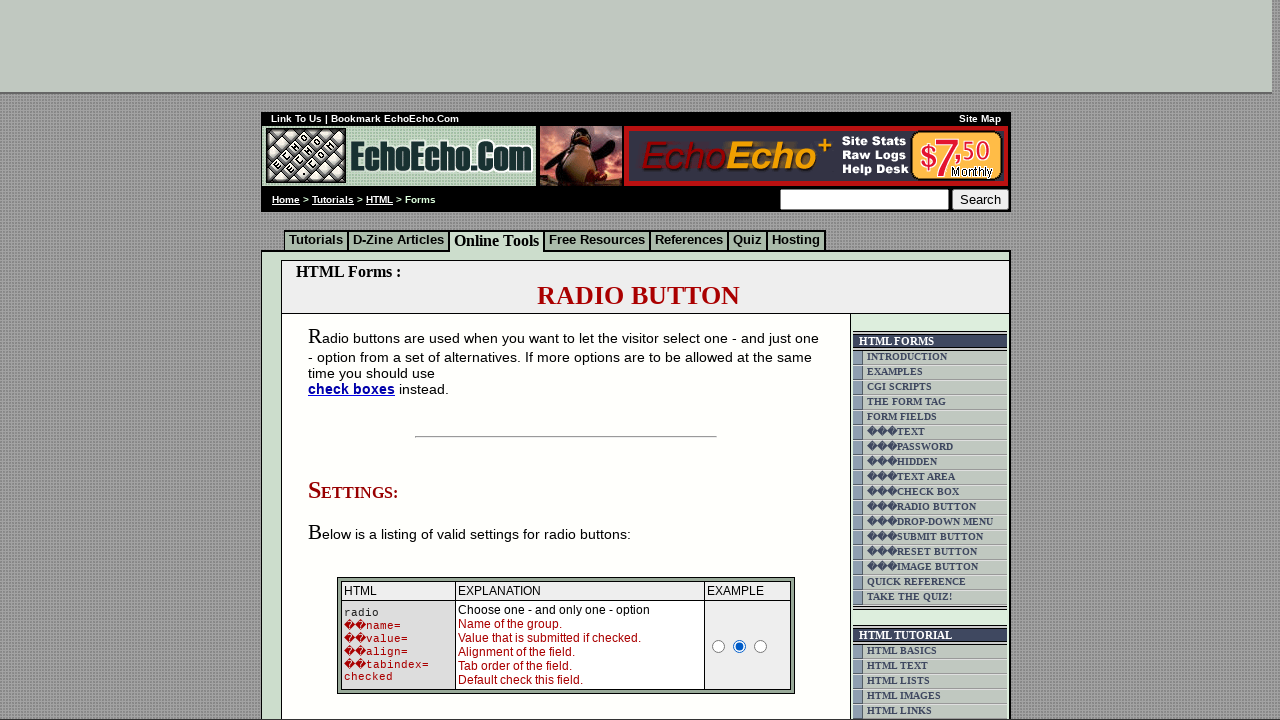